Selects an option from a dropdown by its visible text label.

Starting URL: https://the-internet.herokuapp.com/

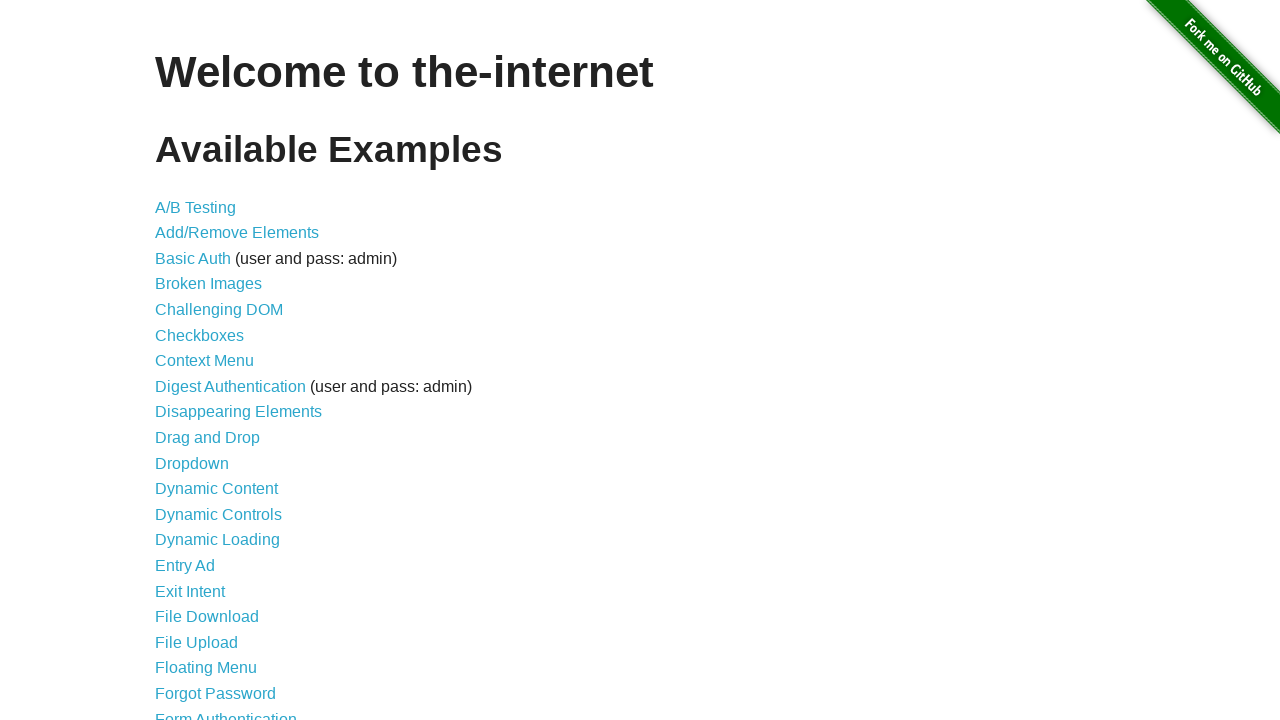

Clicked on dropdown link at (192, 463) on a[href='/dropdown']
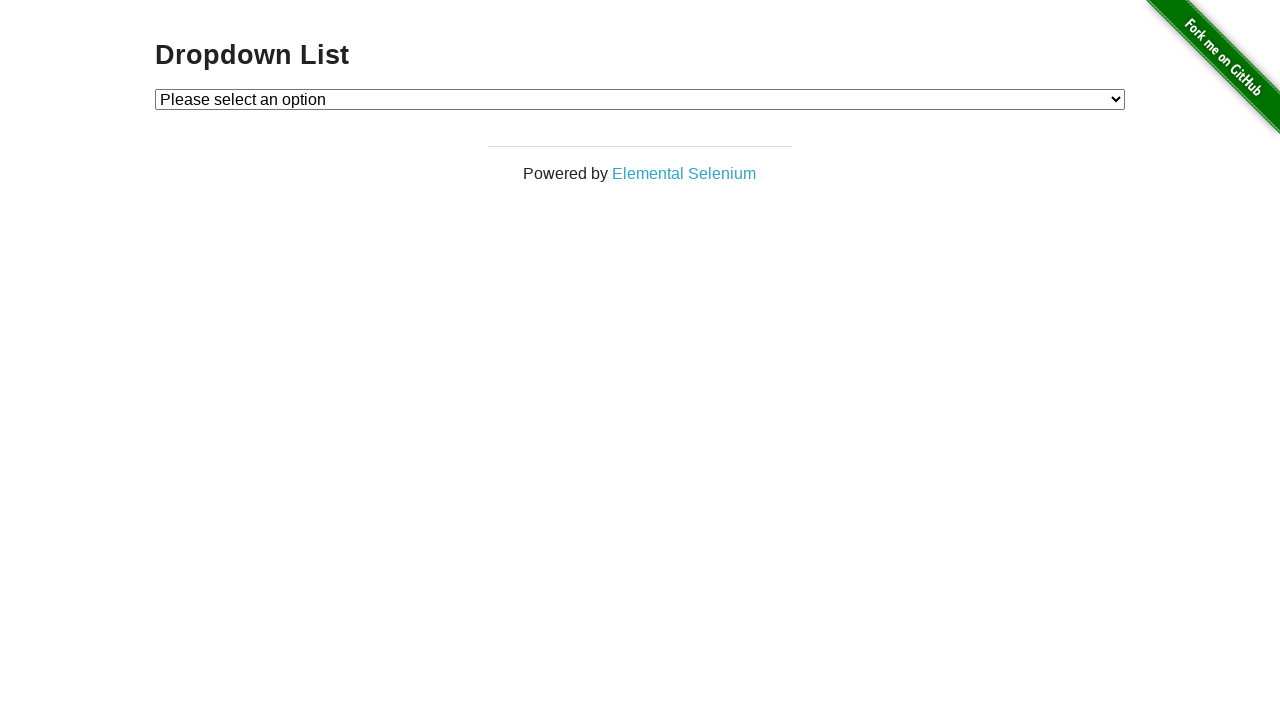

Dropdown element loaded
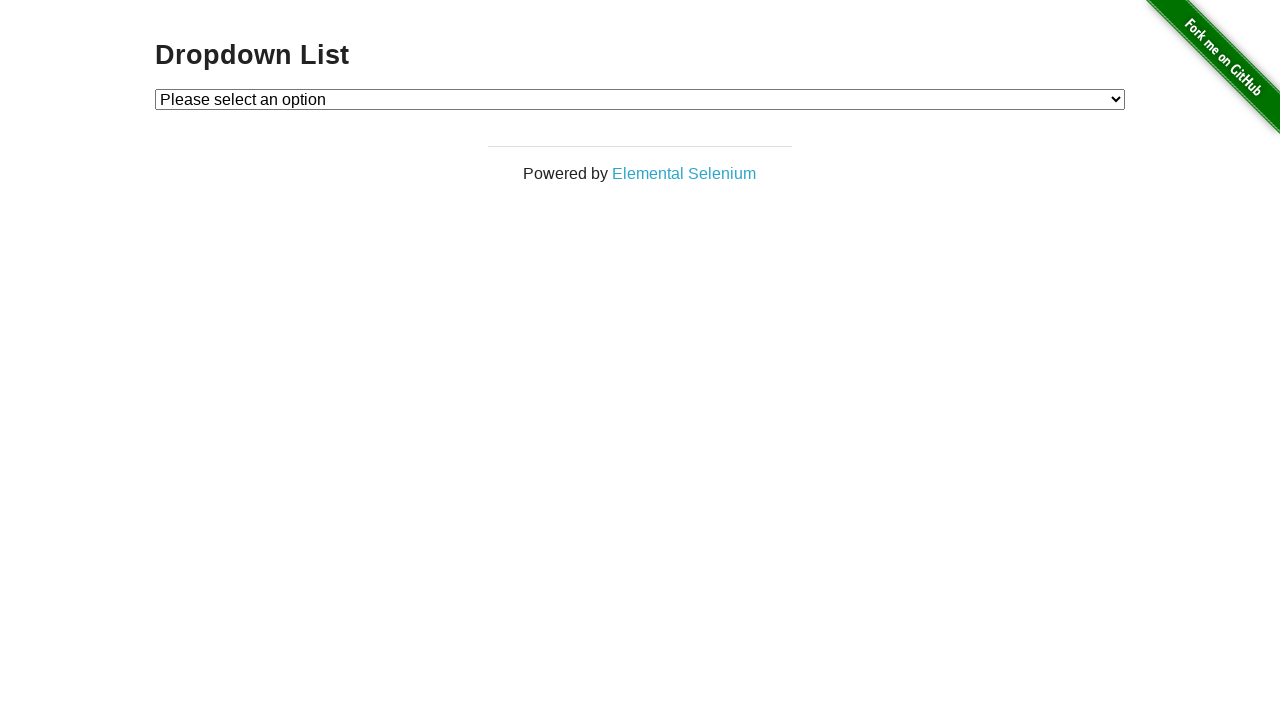

Selected 'Option 2' from dropdown by visible text on #dropdown
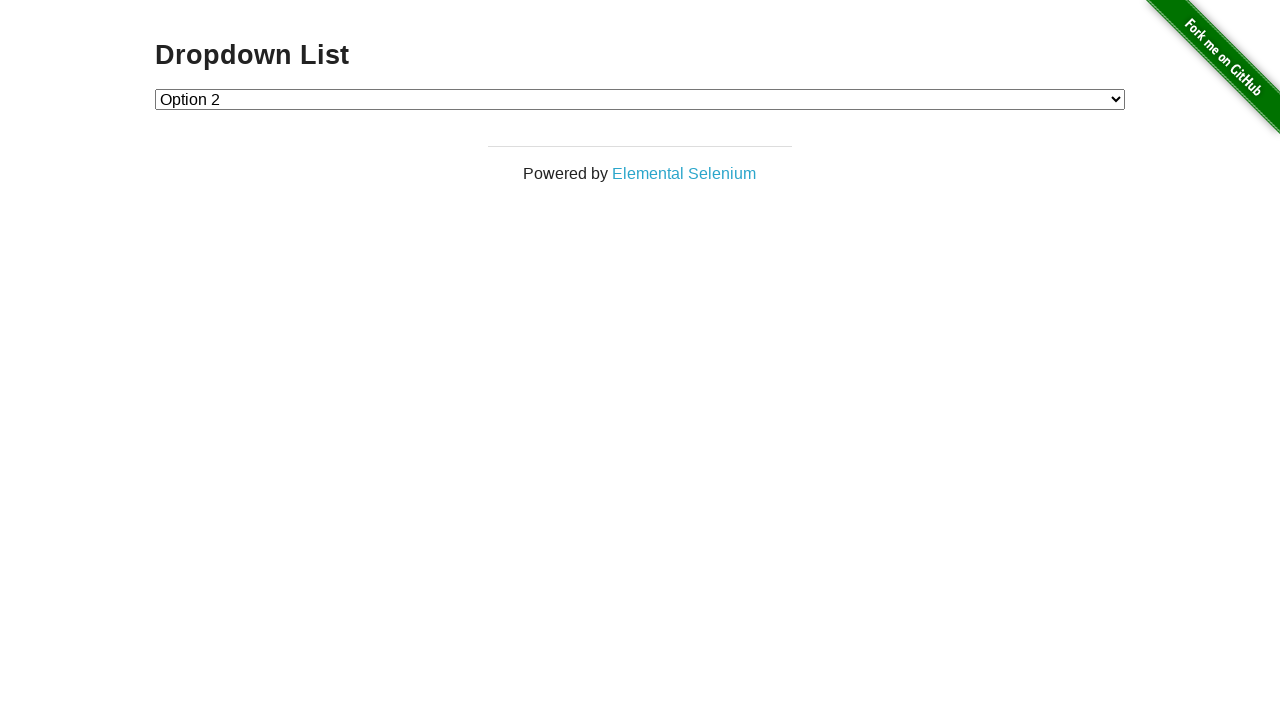

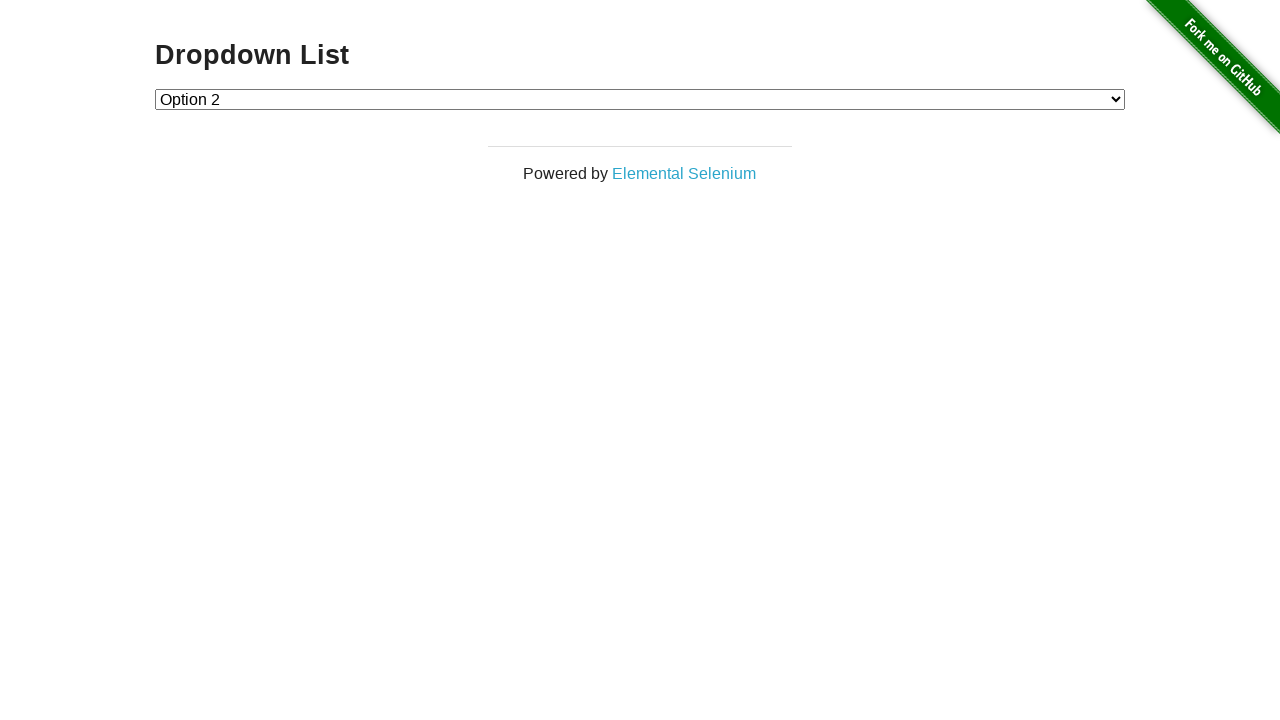